Navigates to testotomasyonu.com and verifies the URL contains "testotomasyonu"

Starting URL: https://www.testotomasyonu.com/

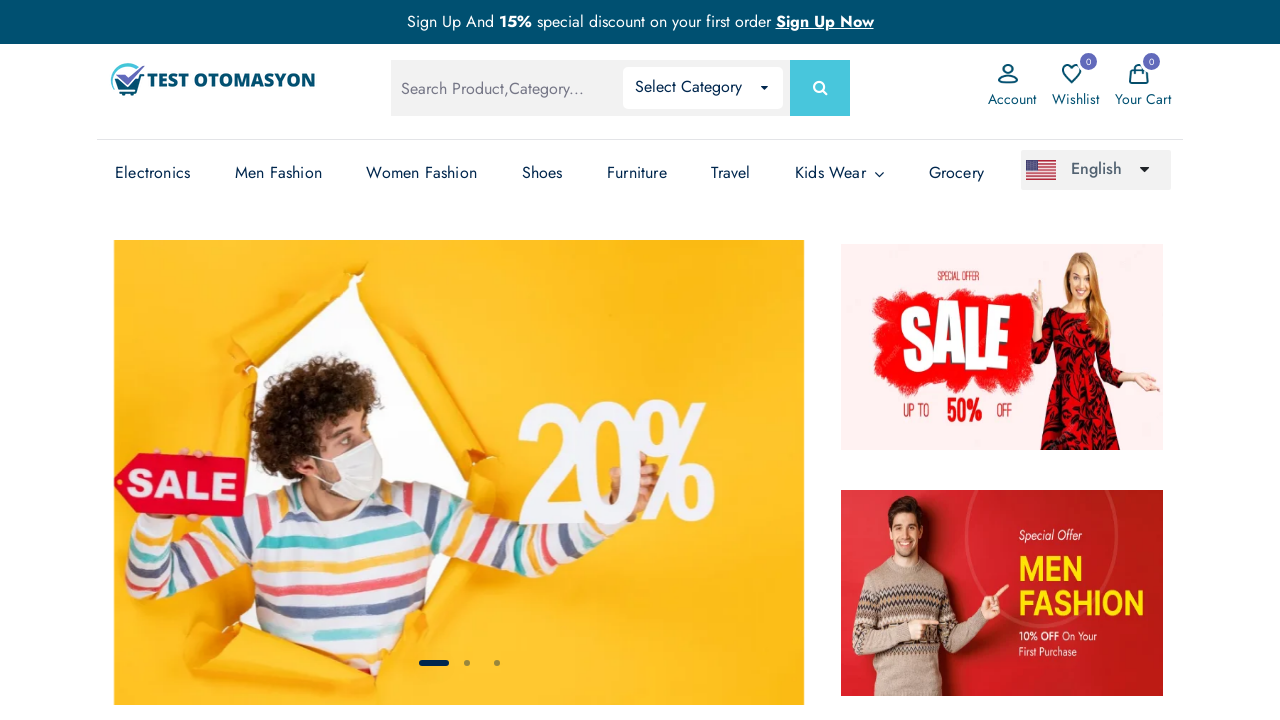

Retrieved current page URL
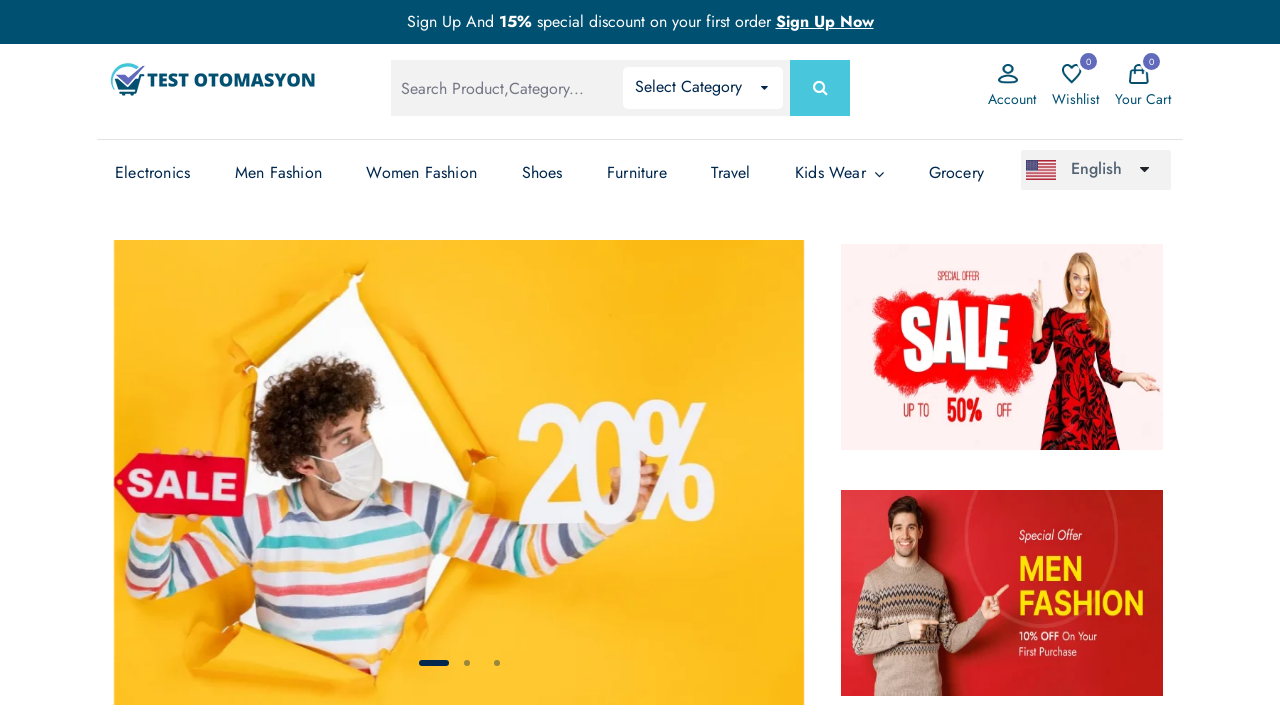

Verified URL contains 'testotomasyonu'
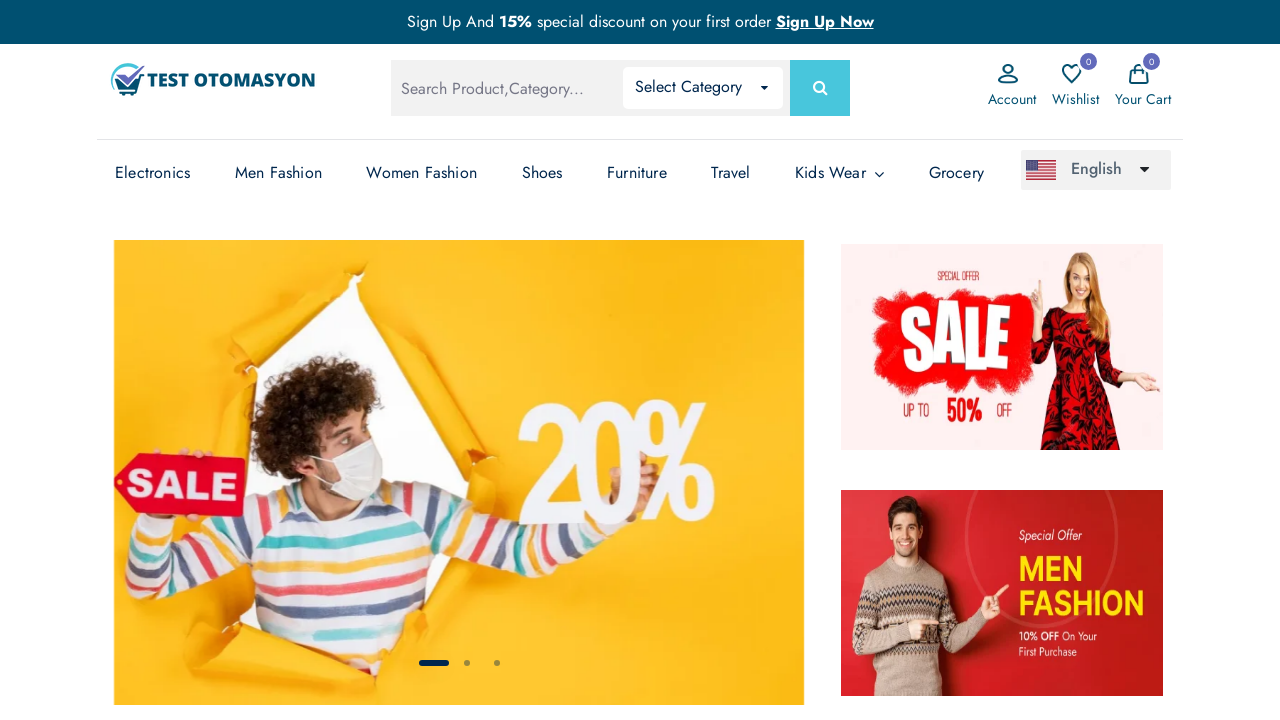

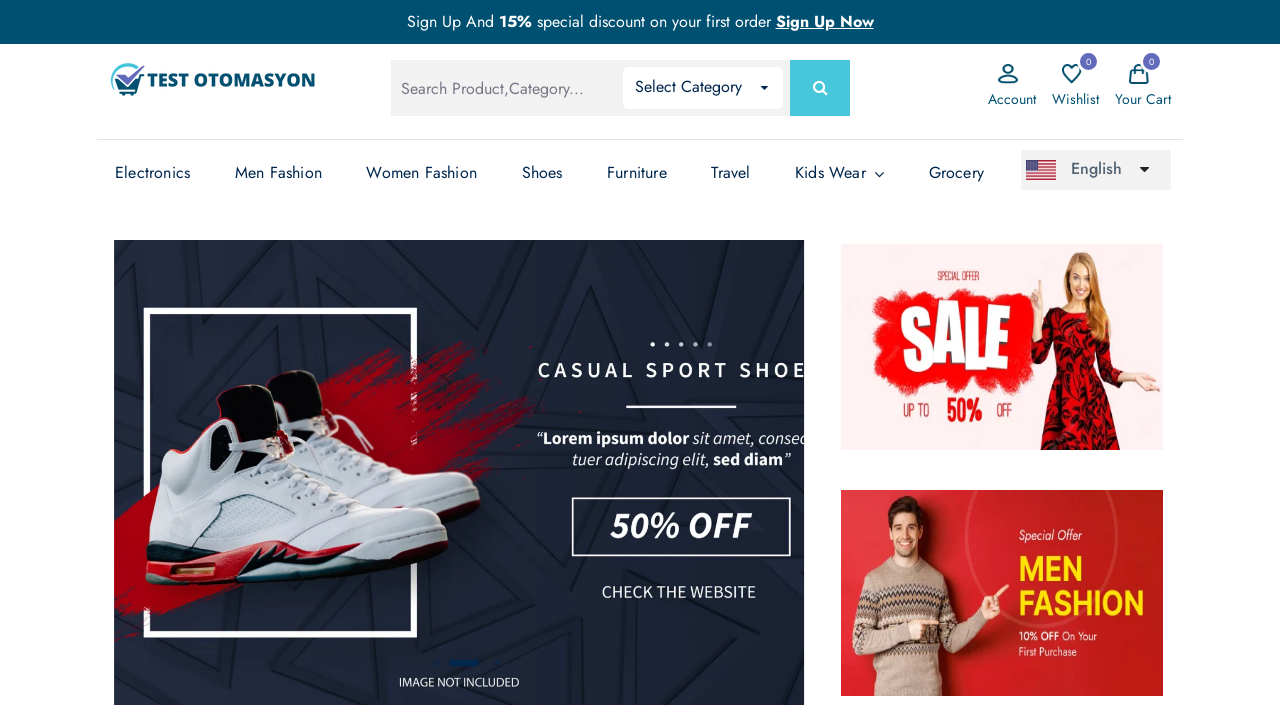